Tests window handling using a list-based approach to manage multiple windows, clicking a link that opens a new window and switching between them.

Starting URL: https://the-internet.herokuapp.com/windows

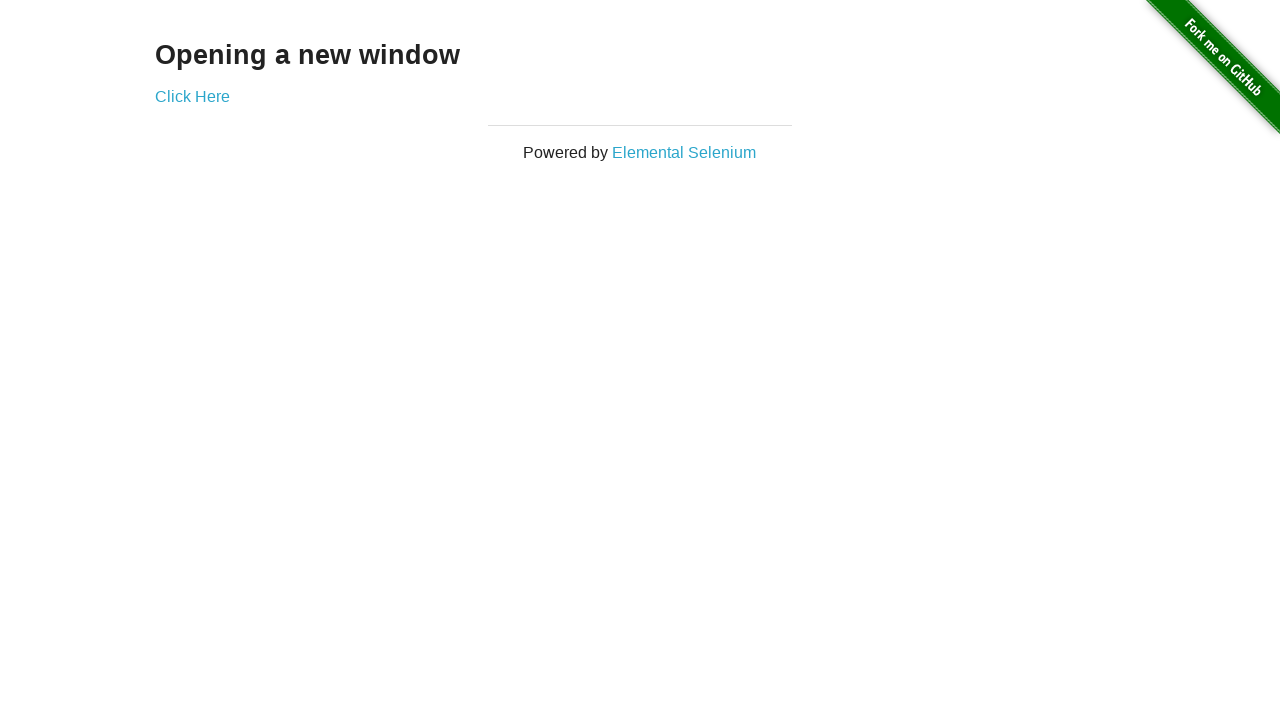

Verified initial page heading text is 'Opening a new window'
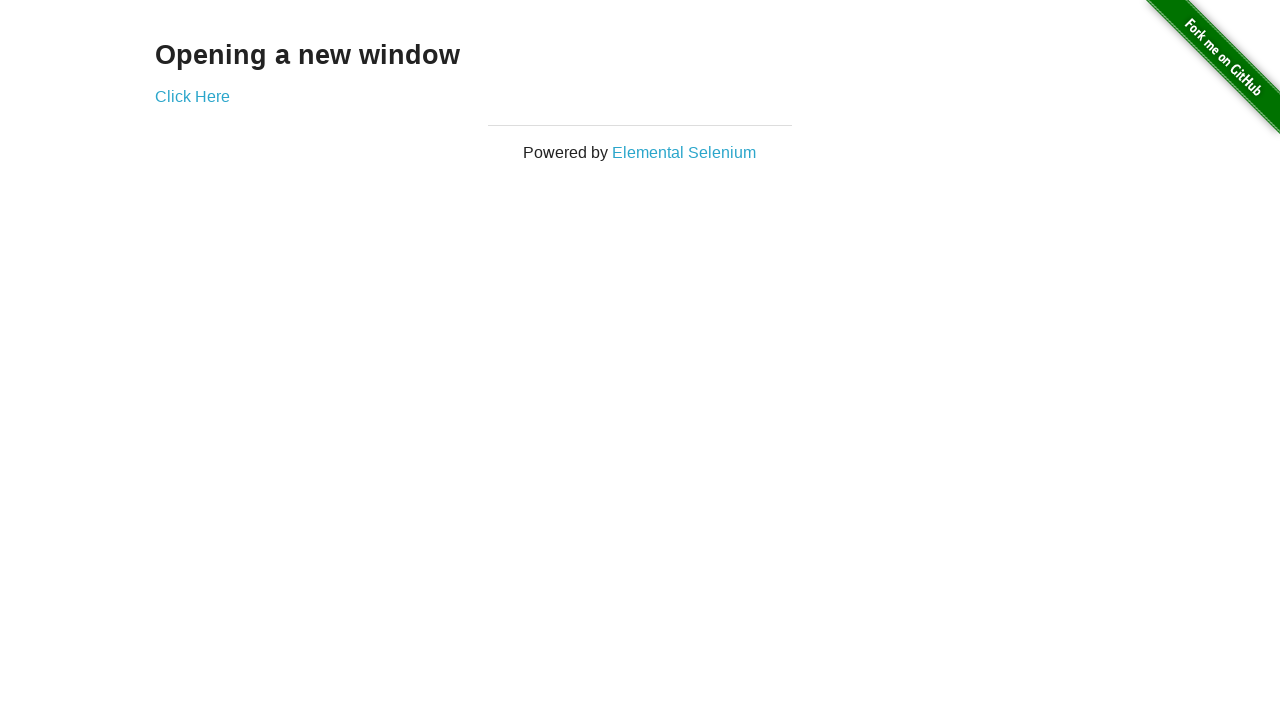

Verified initial page title is 'The Internet'
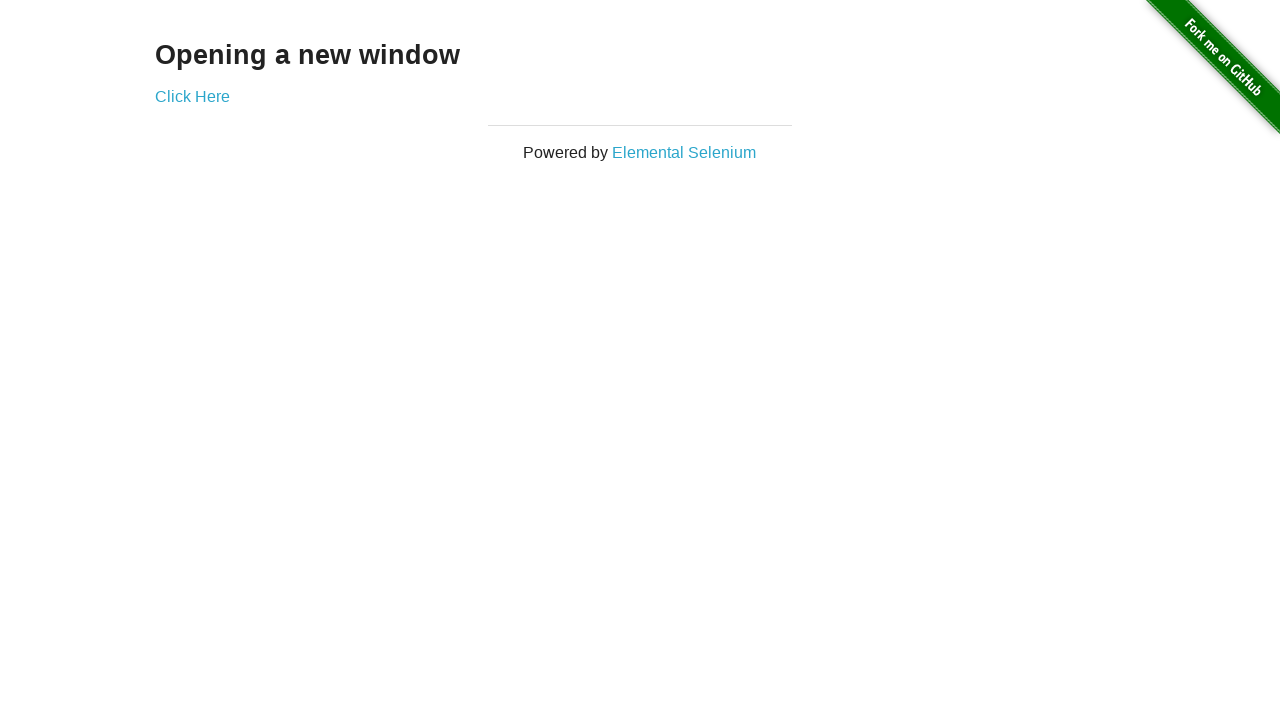

Clicked 'Click Here' link to open new window at (192, 96) on (//a)[2]
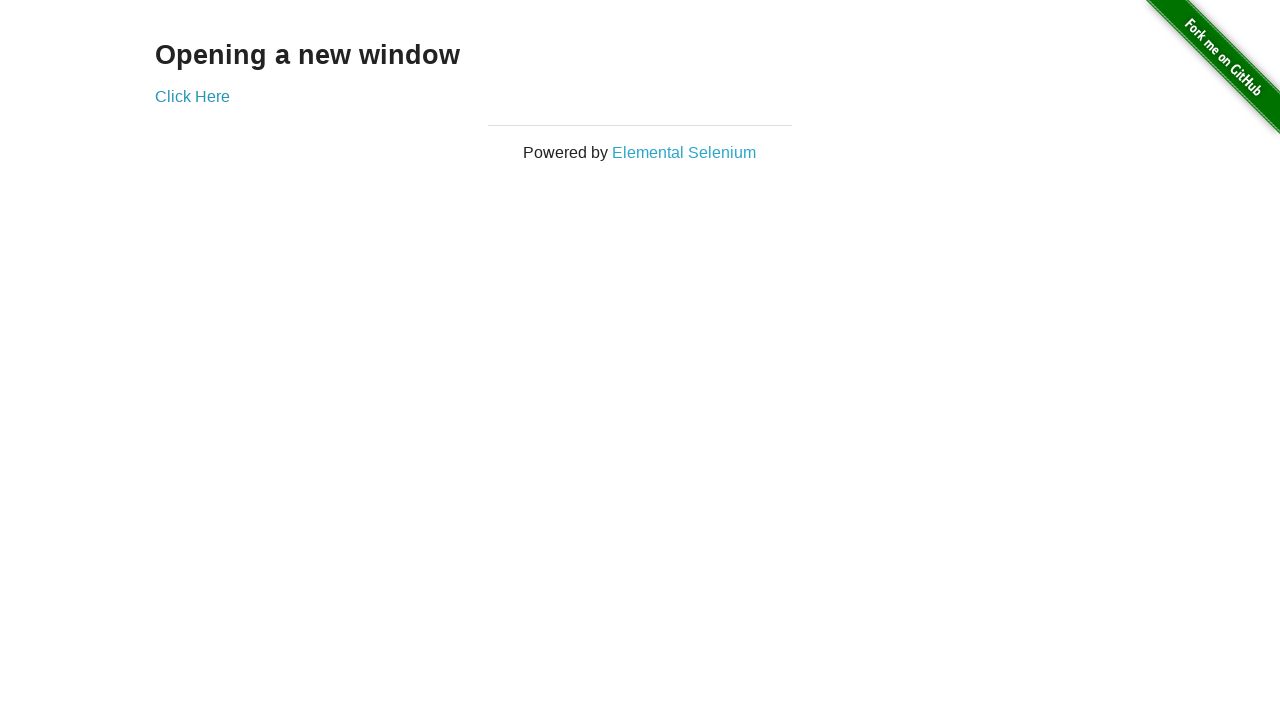

New window loaded and ready
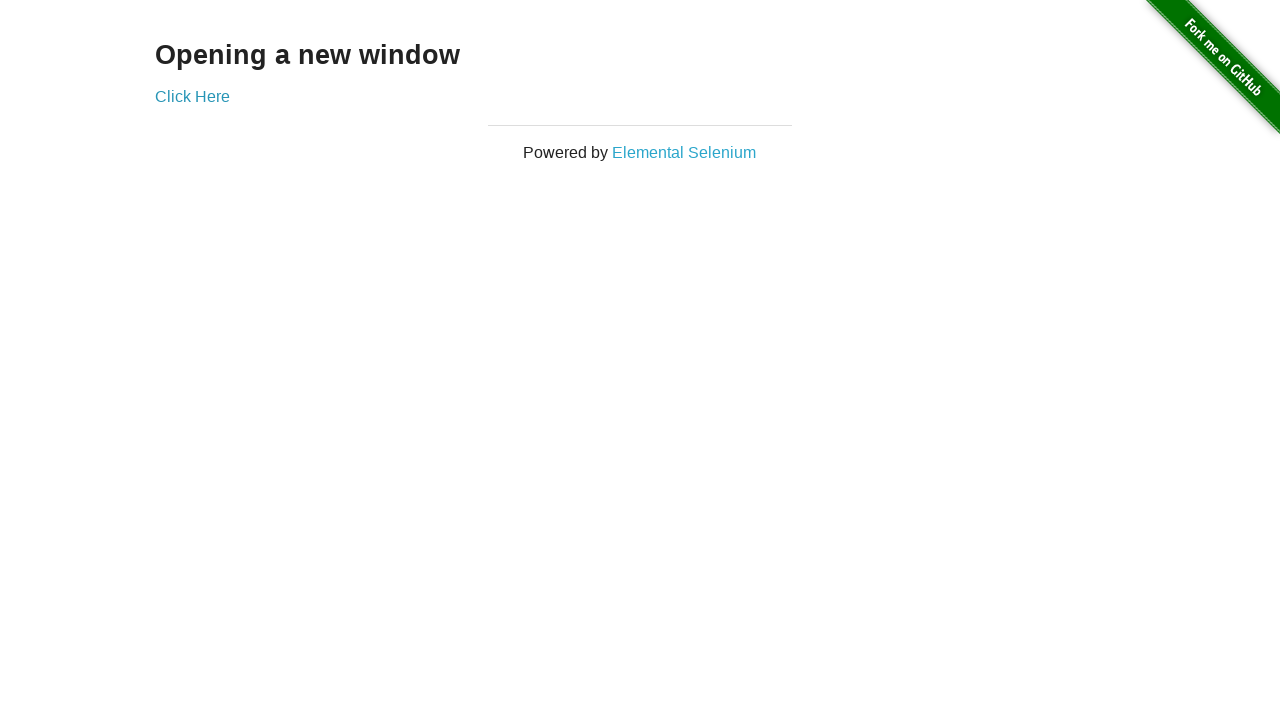

Verified new window title is 'New Window'
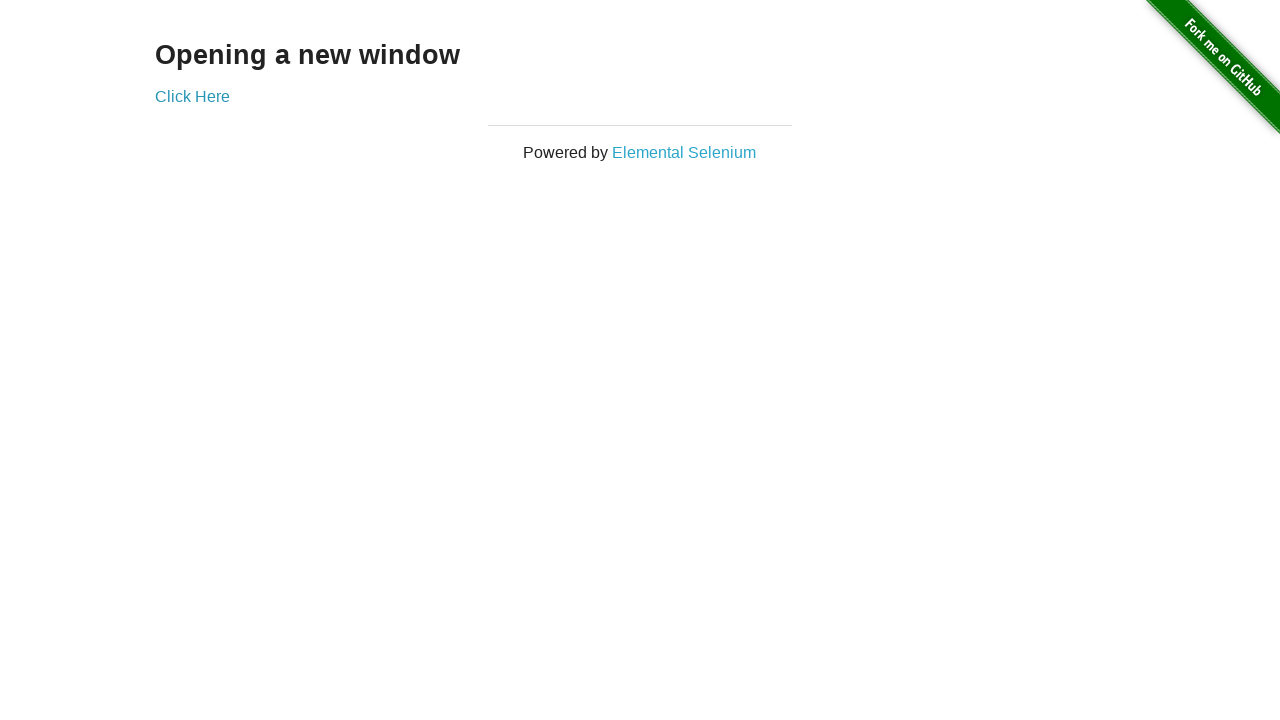

Switched back to first page
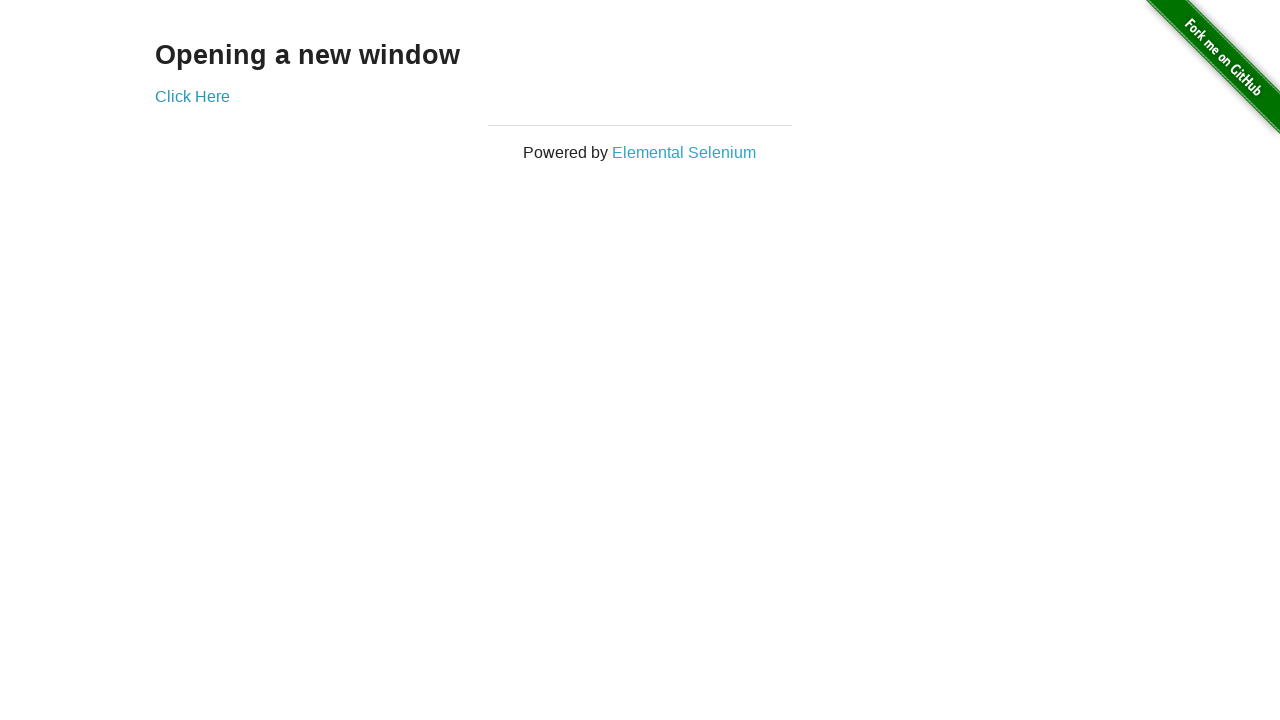

Verified first page title is 'The Internet'
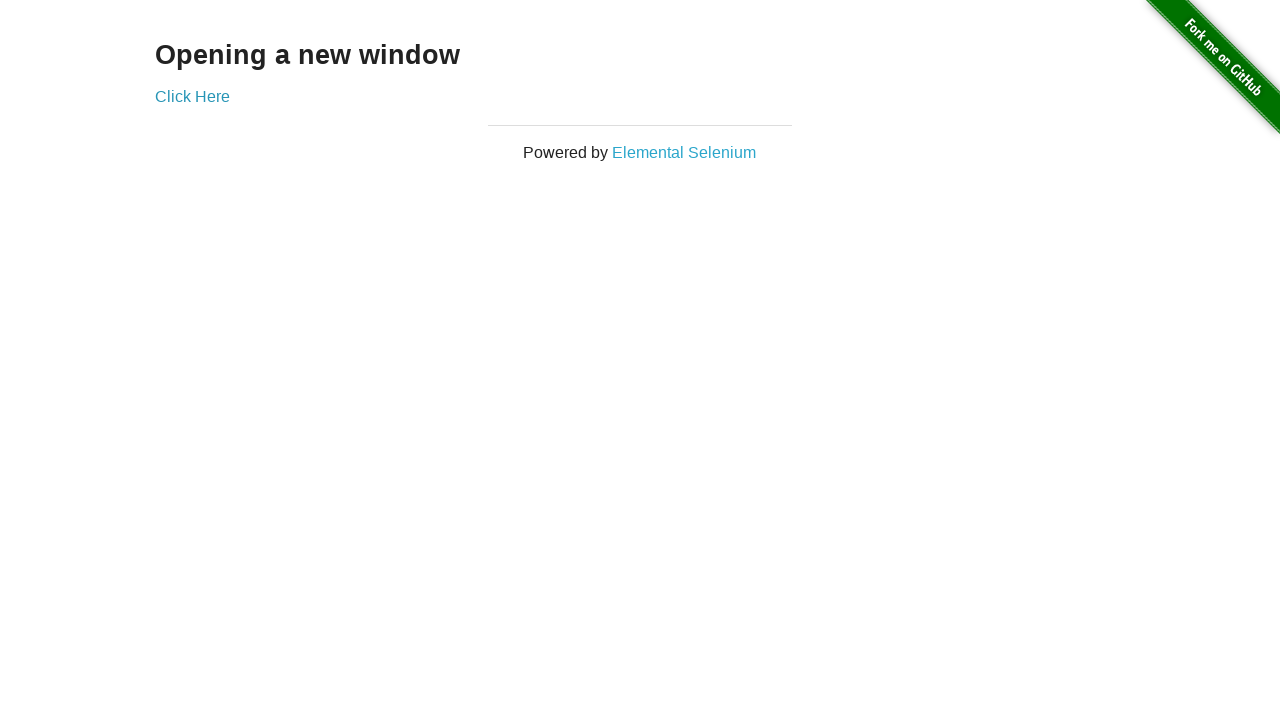

Switched to second window
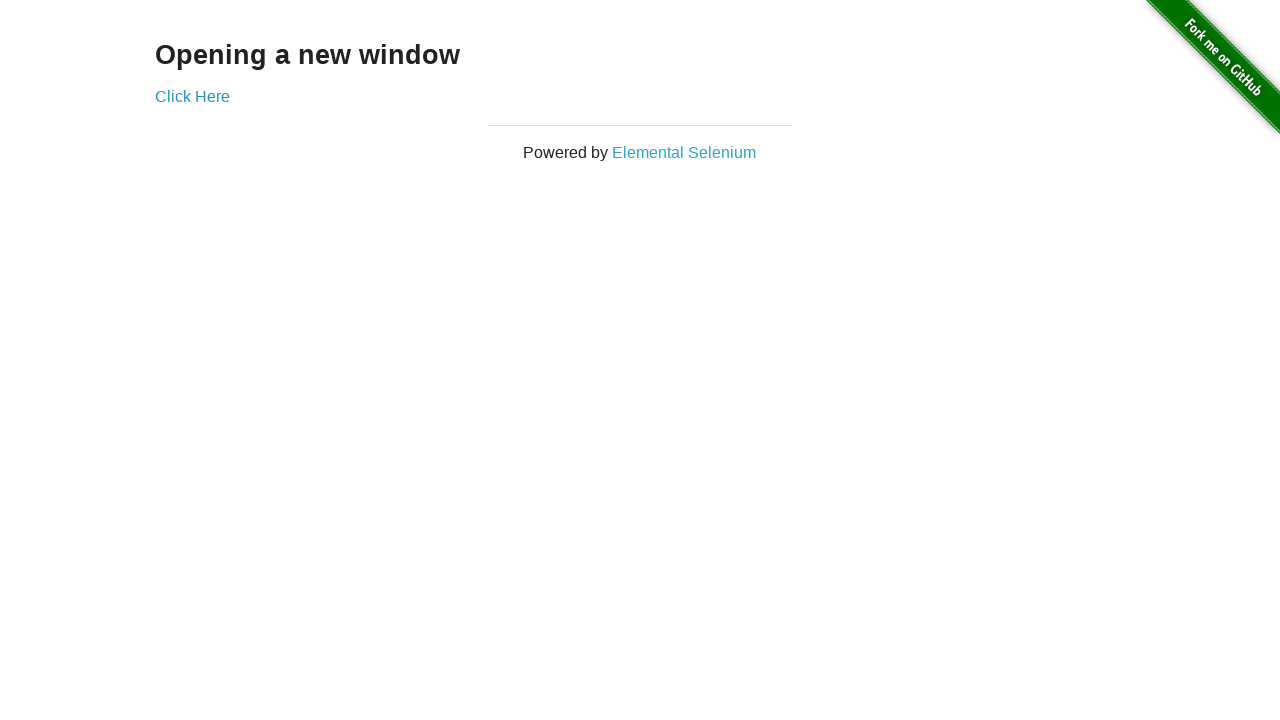

Switched back to first window
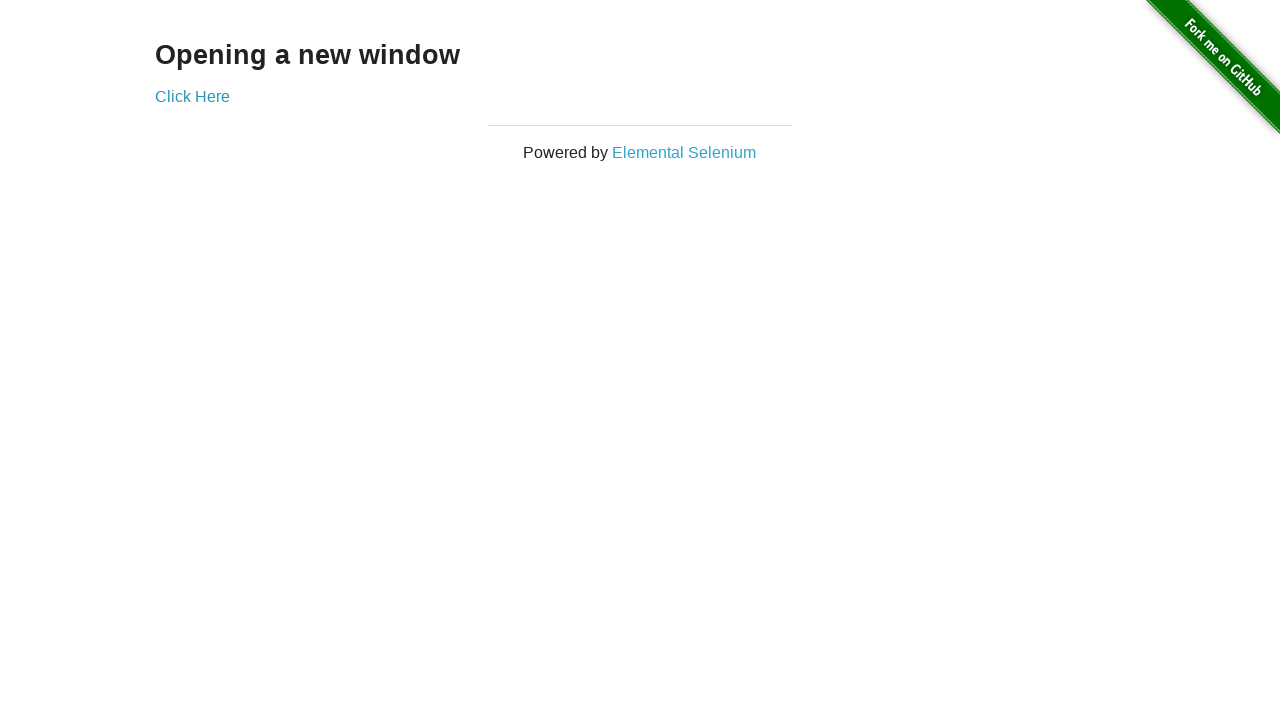

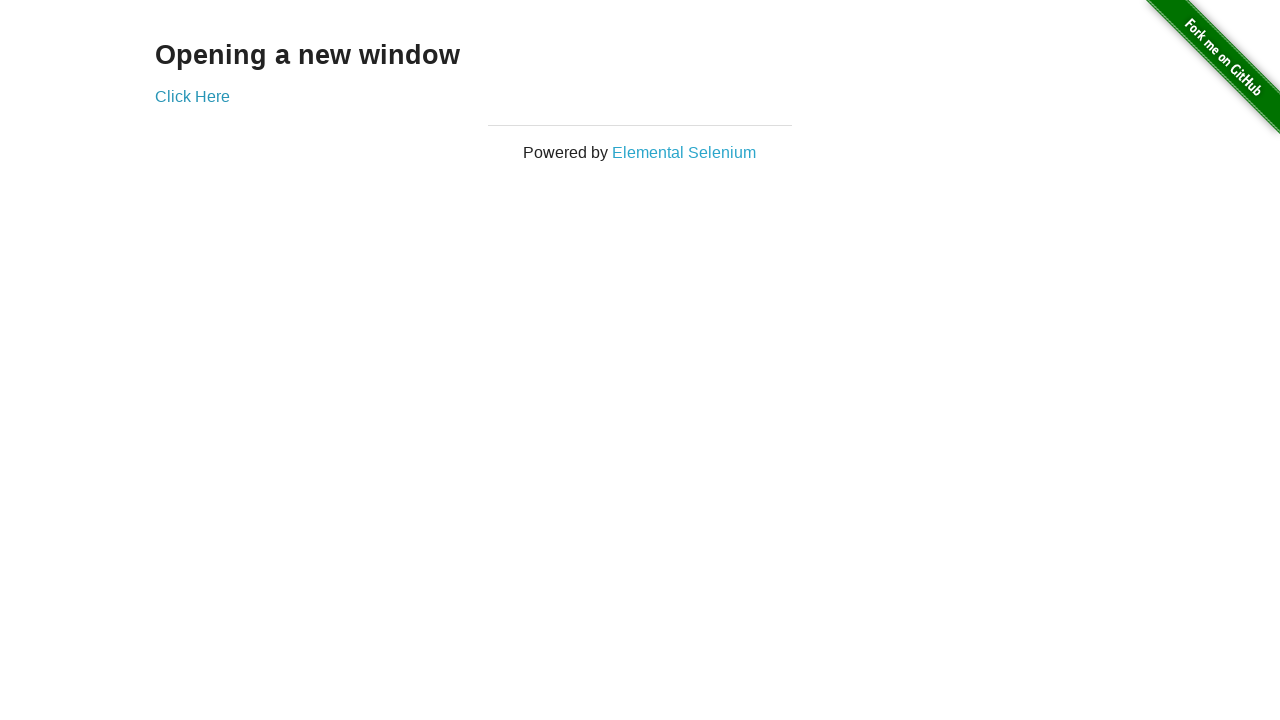